Tests that edits are cancelled when pressing Escape key

Starting URL: https://demo.playwright.dev/todomvc

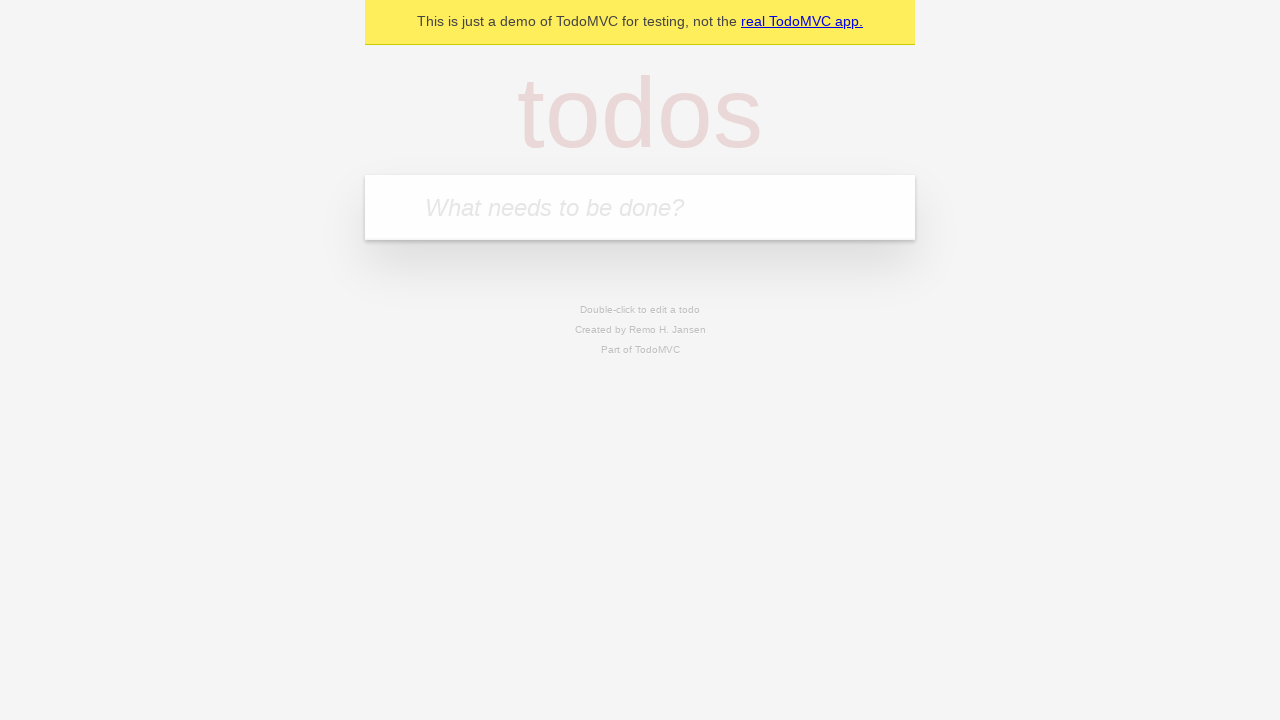

Located the todo input field
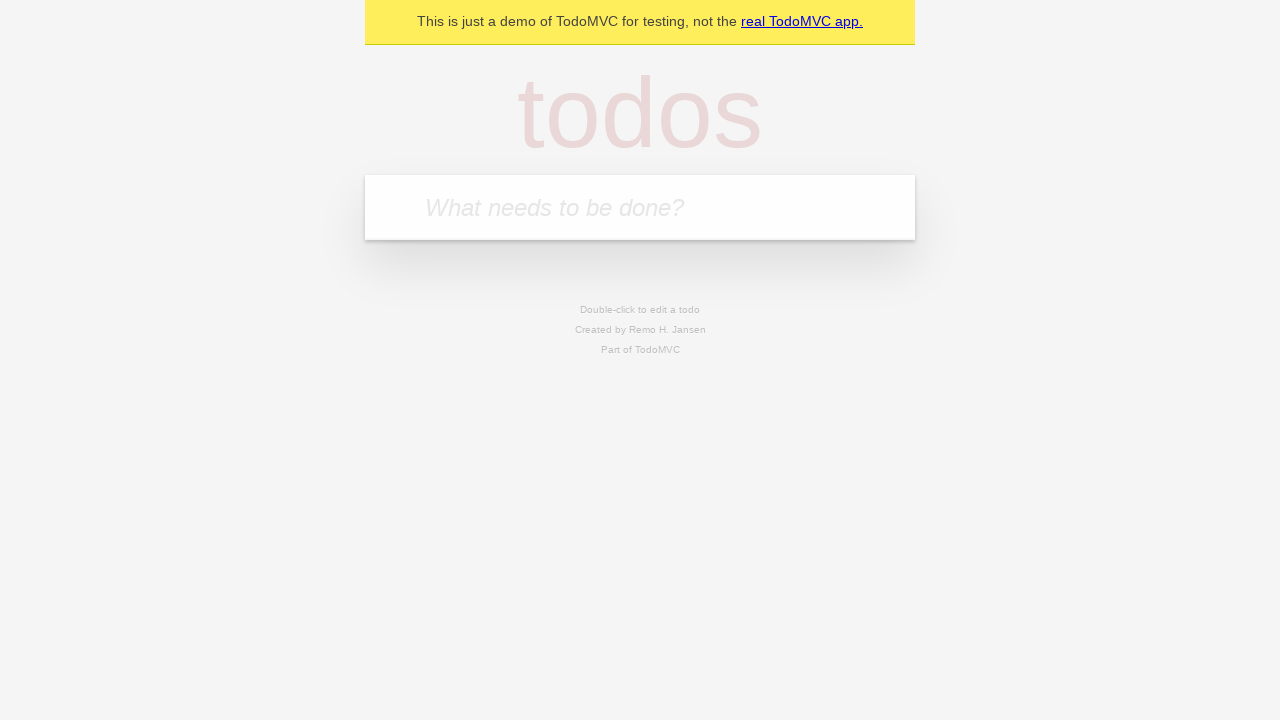

Filled input with 'buy some cheese' on internal:attr=[placeholder="What needs to be done?"i]
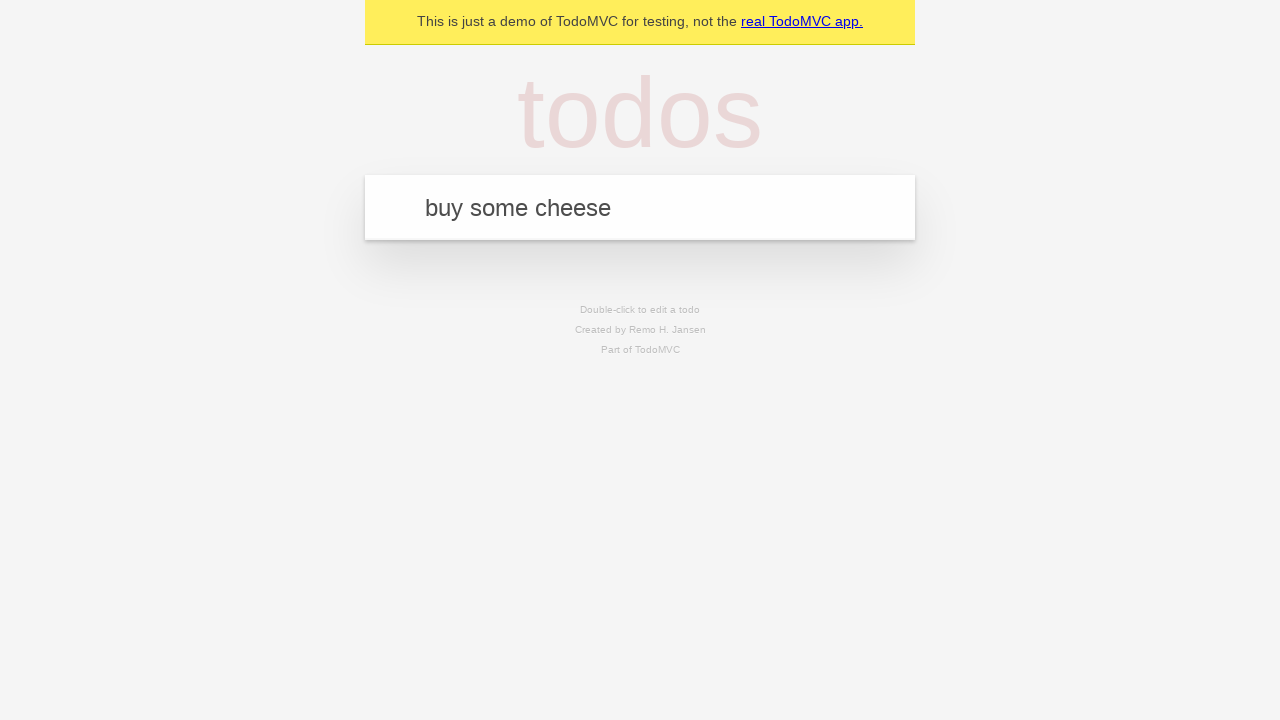

Pressed Enter to create first todo on internal:attr=[placeholder="What needs to be done?"i]
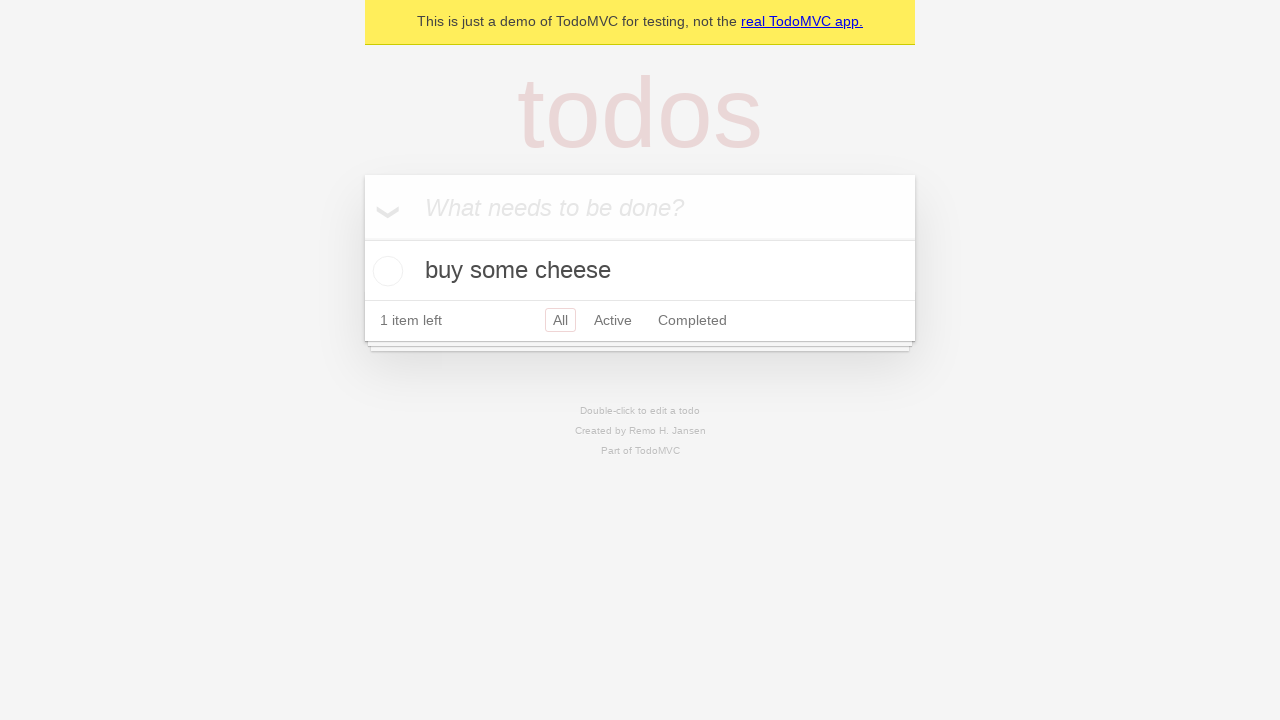

Filled input with 'feed the cat' on internal:attr=[placeholder="What needs to be done?"i]
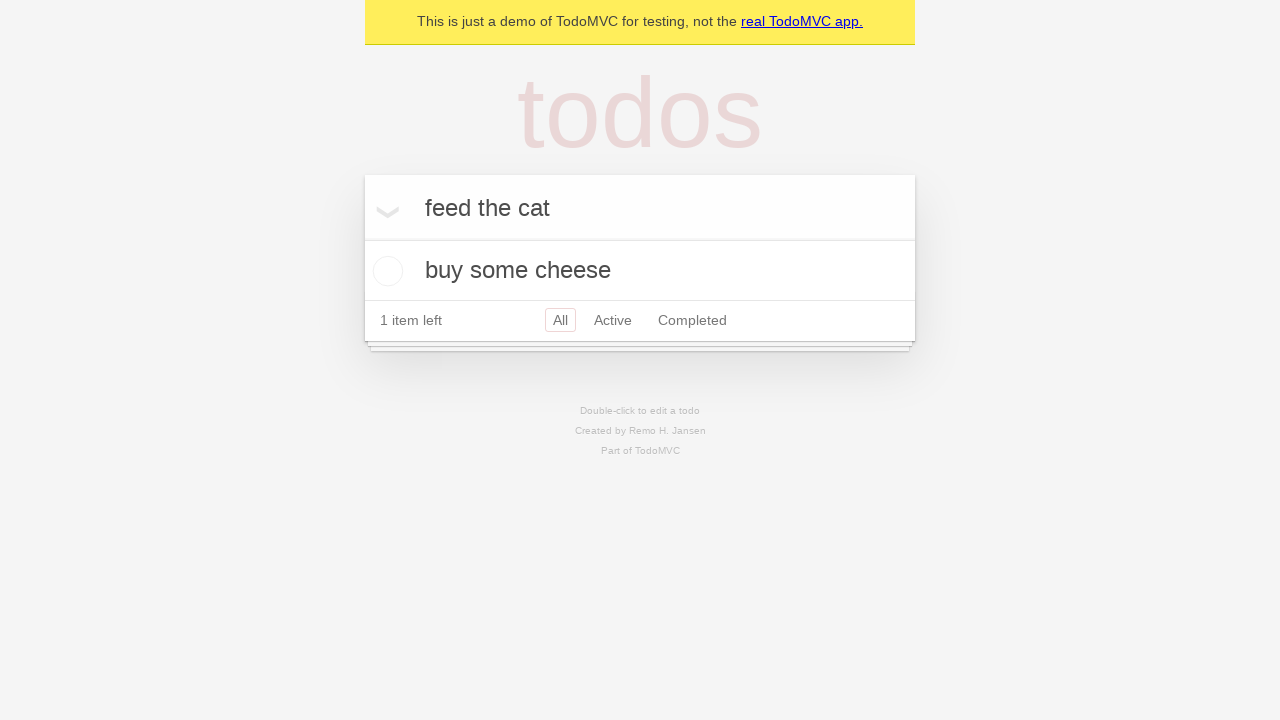

Pressed Enter to create second todo on internal:attr=[placeholder="What needs to be done?"i]
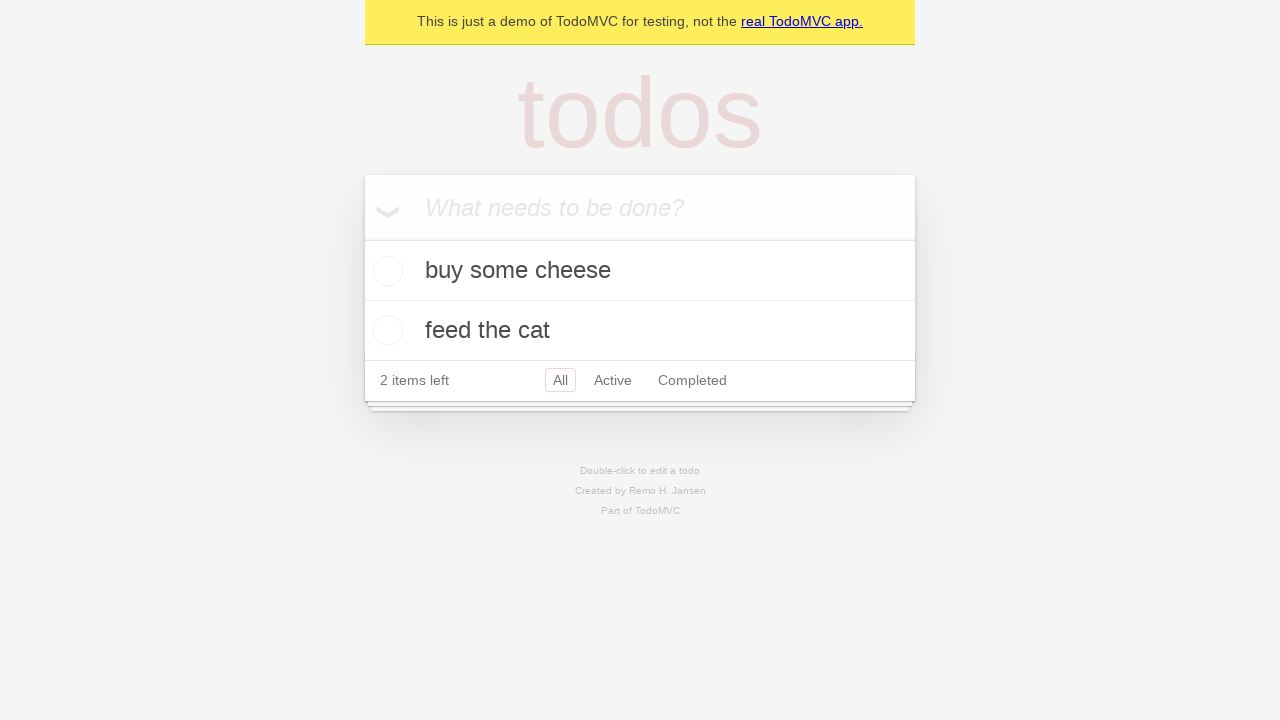

Filled input with 'book a doctors appointment' on internal:attr=[placeholder="What needs to be done?"i]
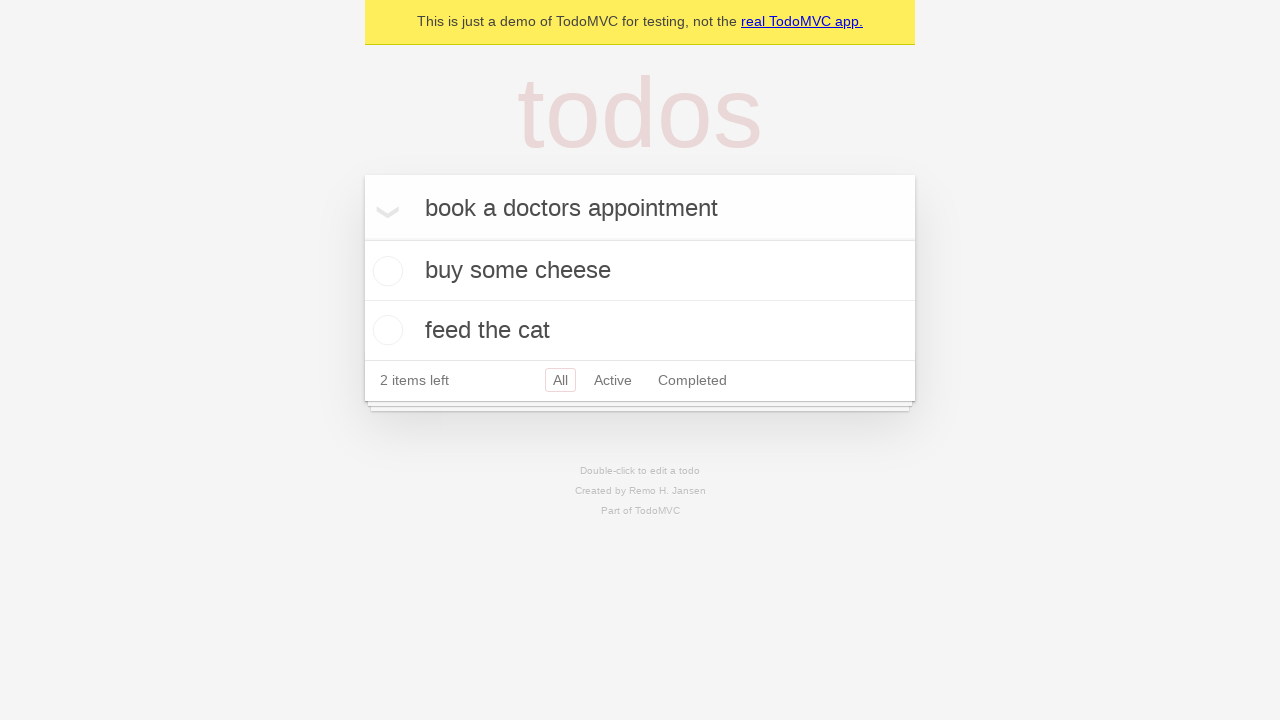

Pressed Enter to create third todo on internal:attr=[placeholder="What needs to be done?"i]
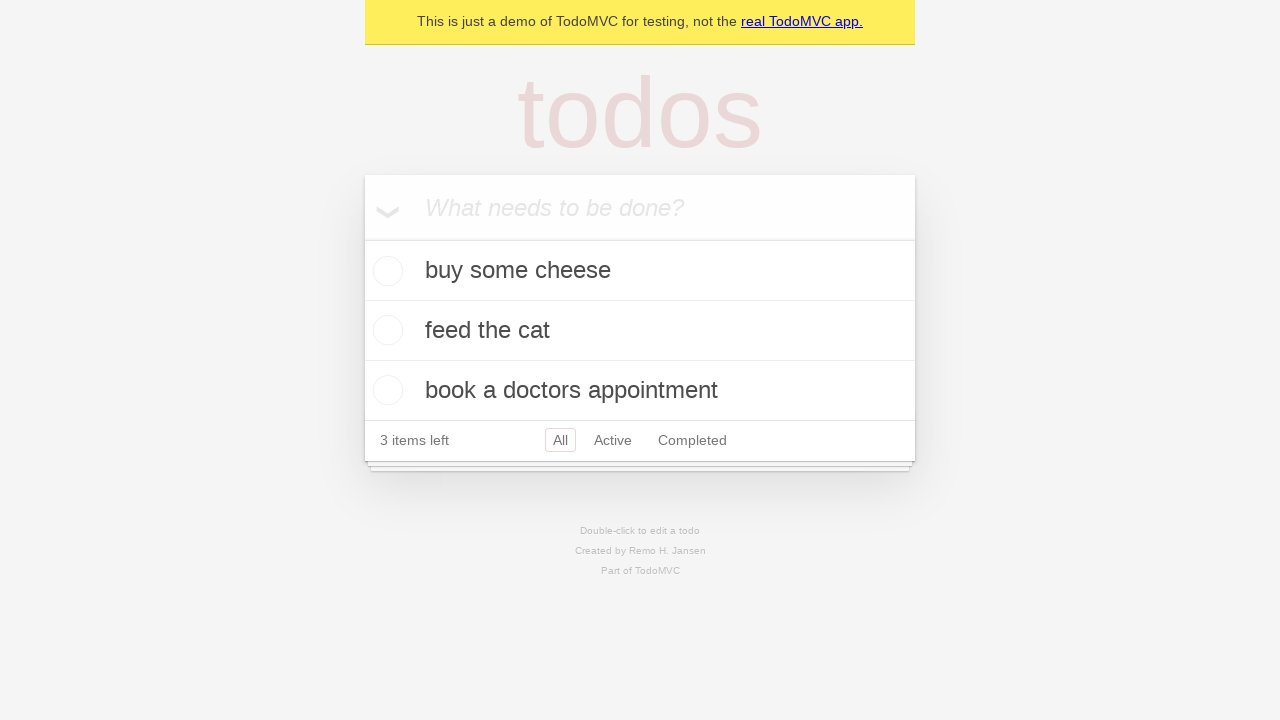

Located all todo items
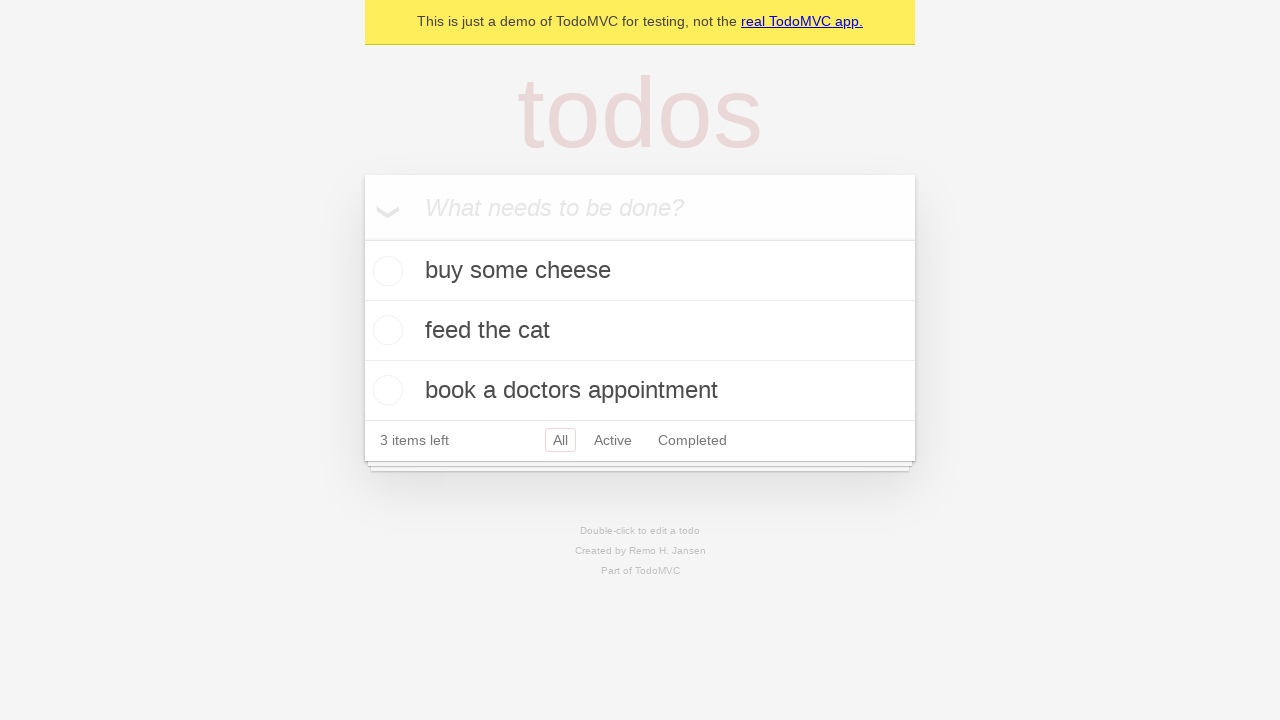

Double-clicked on second todo item to enter edit mode at (640, 331) on internal:testid=[data-testid="todo-item"s] >> nth=1
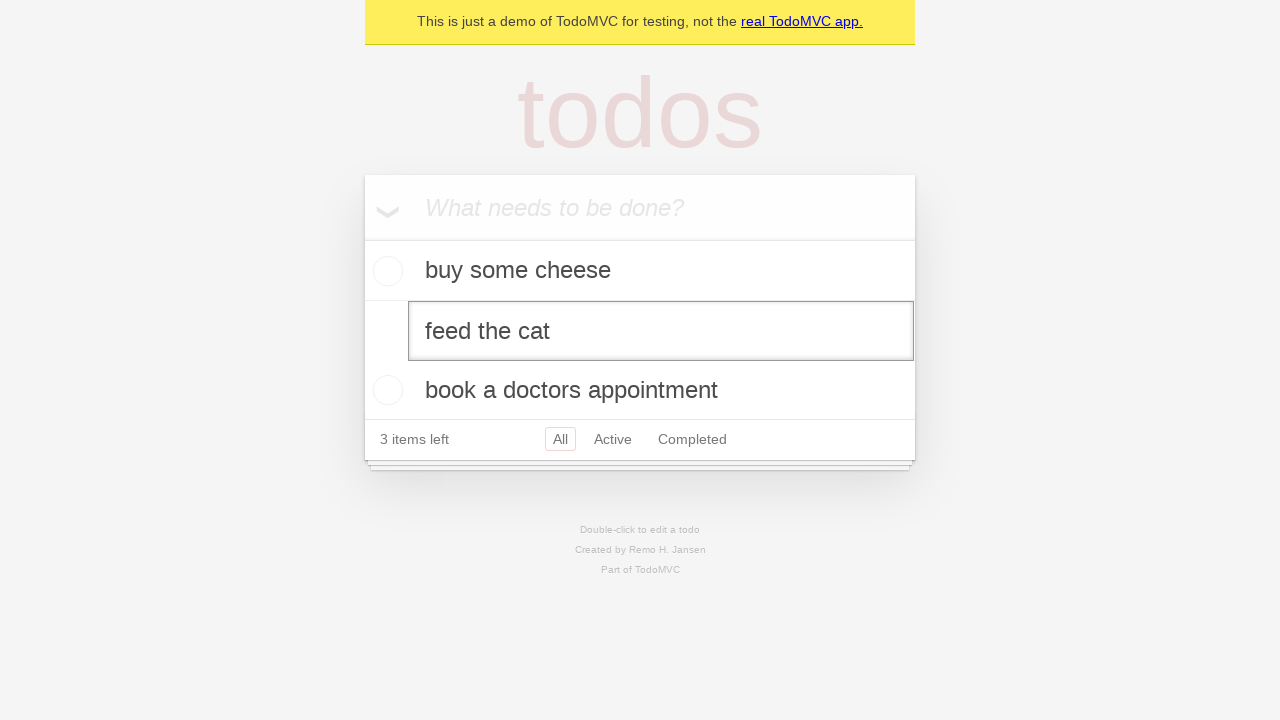

Filled edit field with 'buy some sausages' on internal:testid=[data-testid="todo-item"s] >> nth=1 >> internal:role=textbox[nam
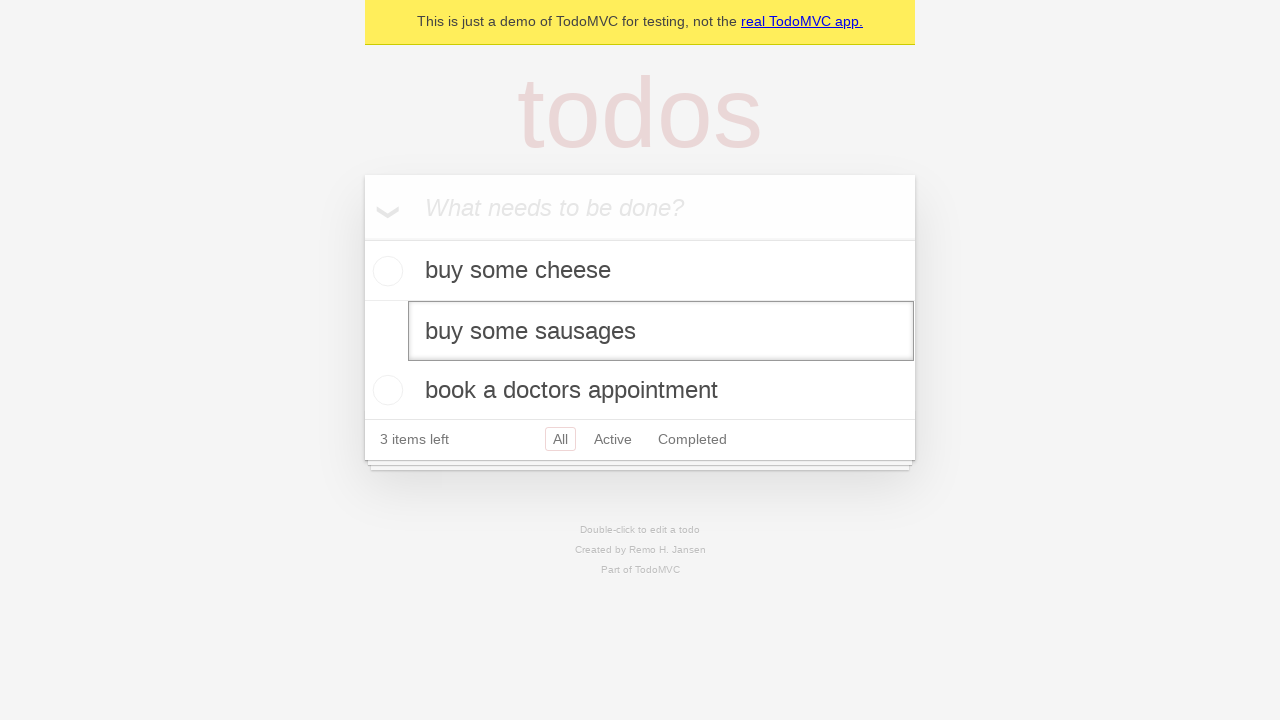

Pressed Escape to cancel the edit on internal:testid=[data-testid="todo-item"s] >> nth=1 >> internal:role=textbox[nam
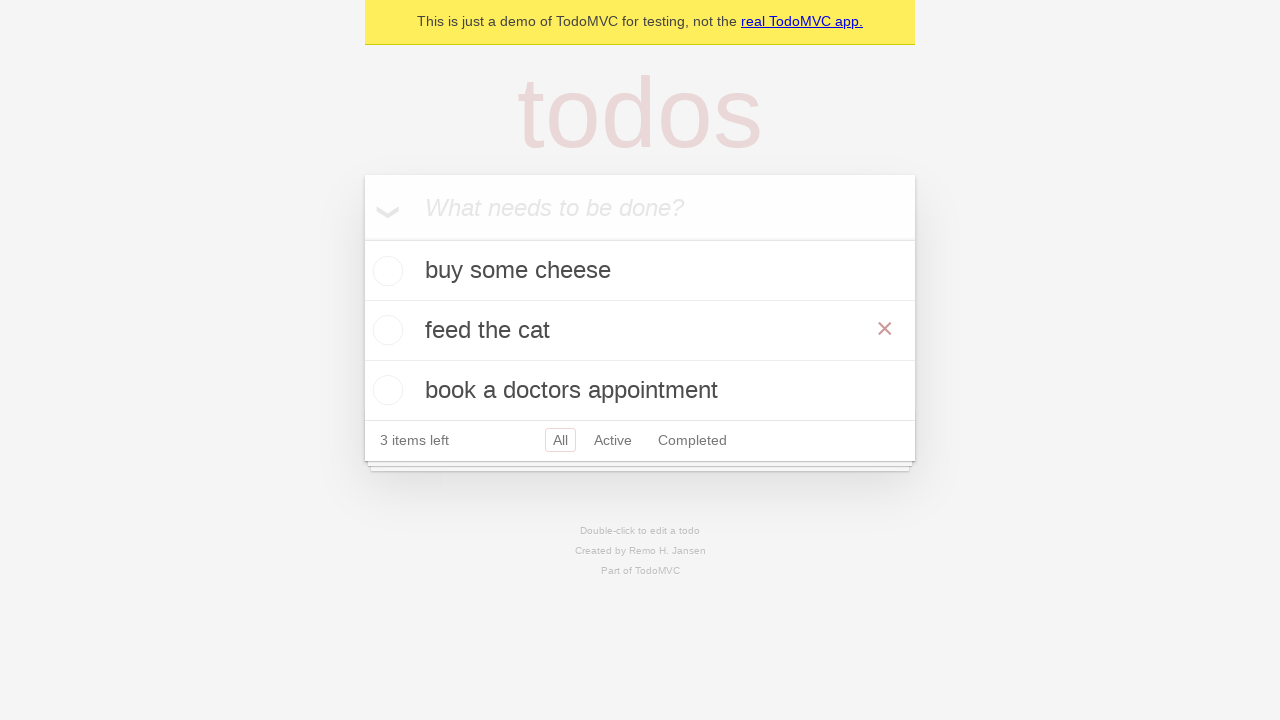

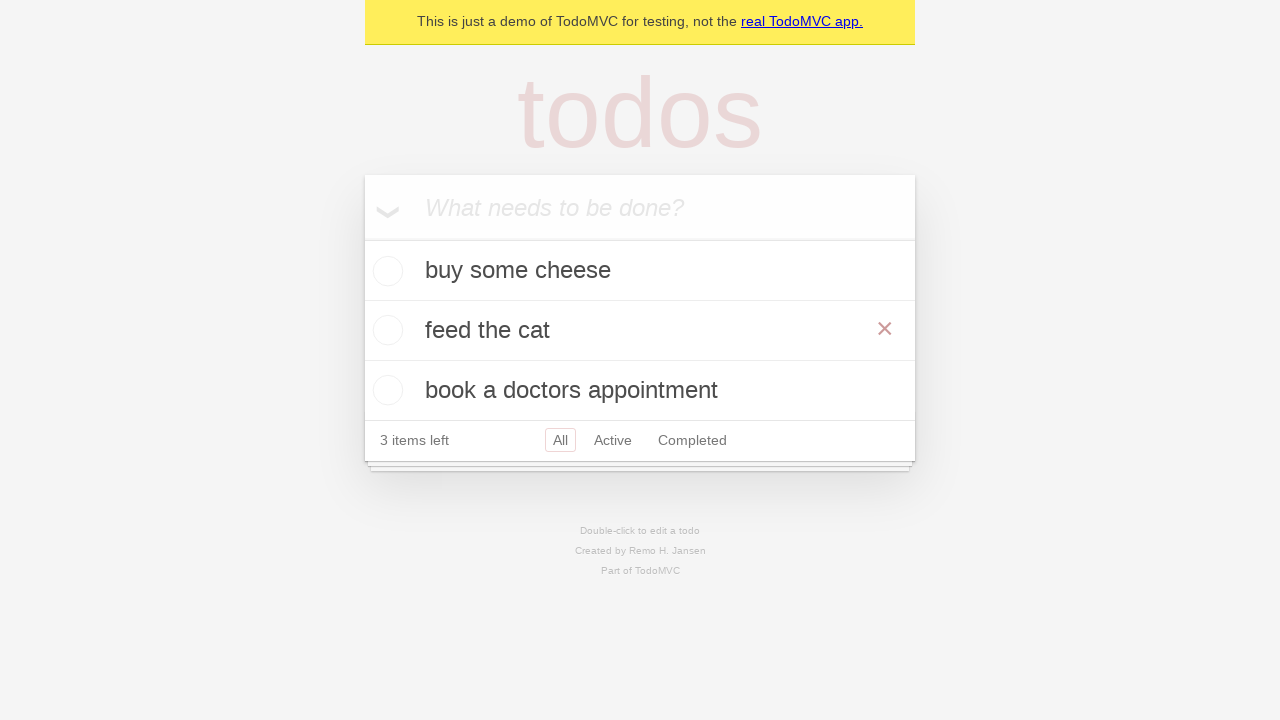